Tests the Python.org search functionality by entering "pycon" in the search box and submitting the search

Starting URL: http://www.python.org

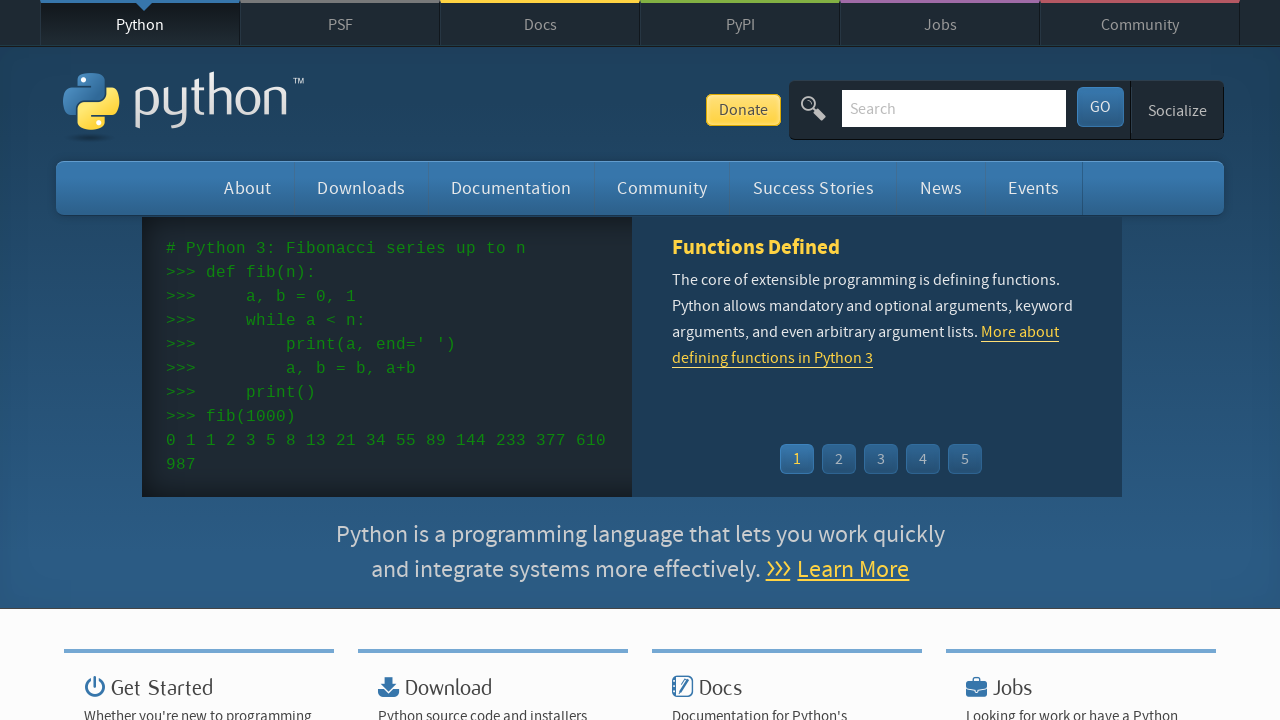

Located search input field
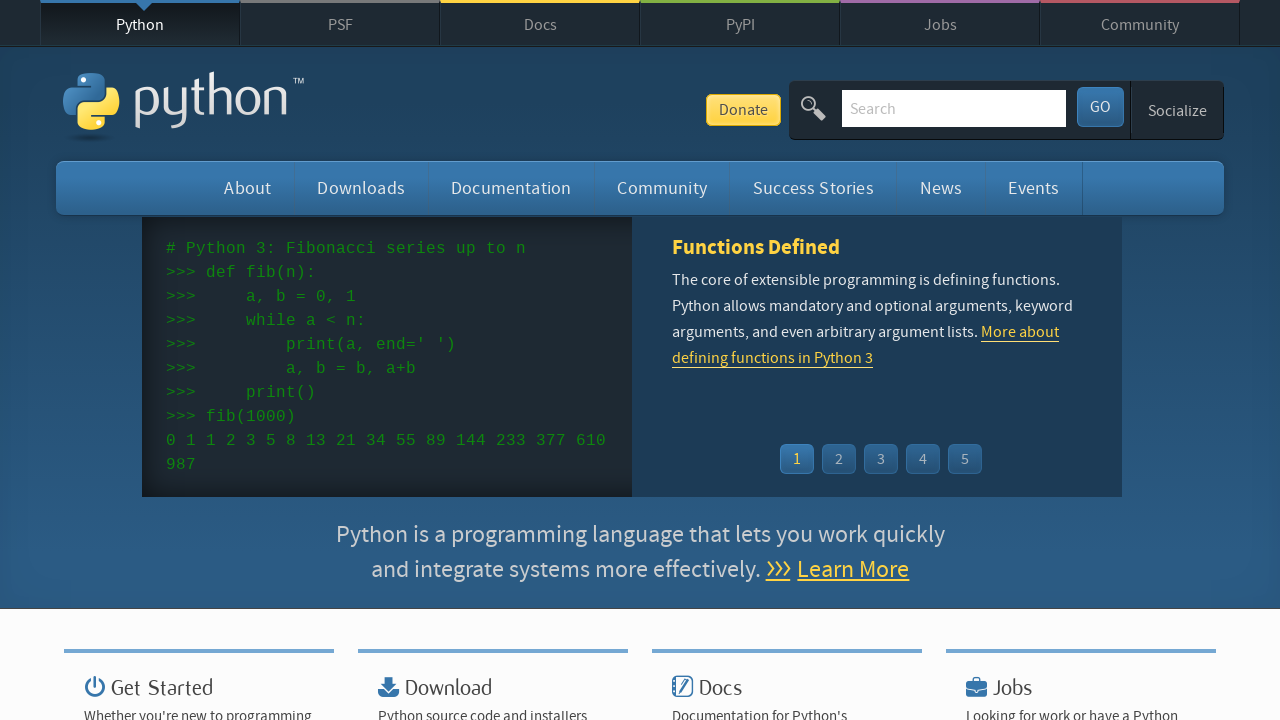

Cleared search input field on input[name='q']
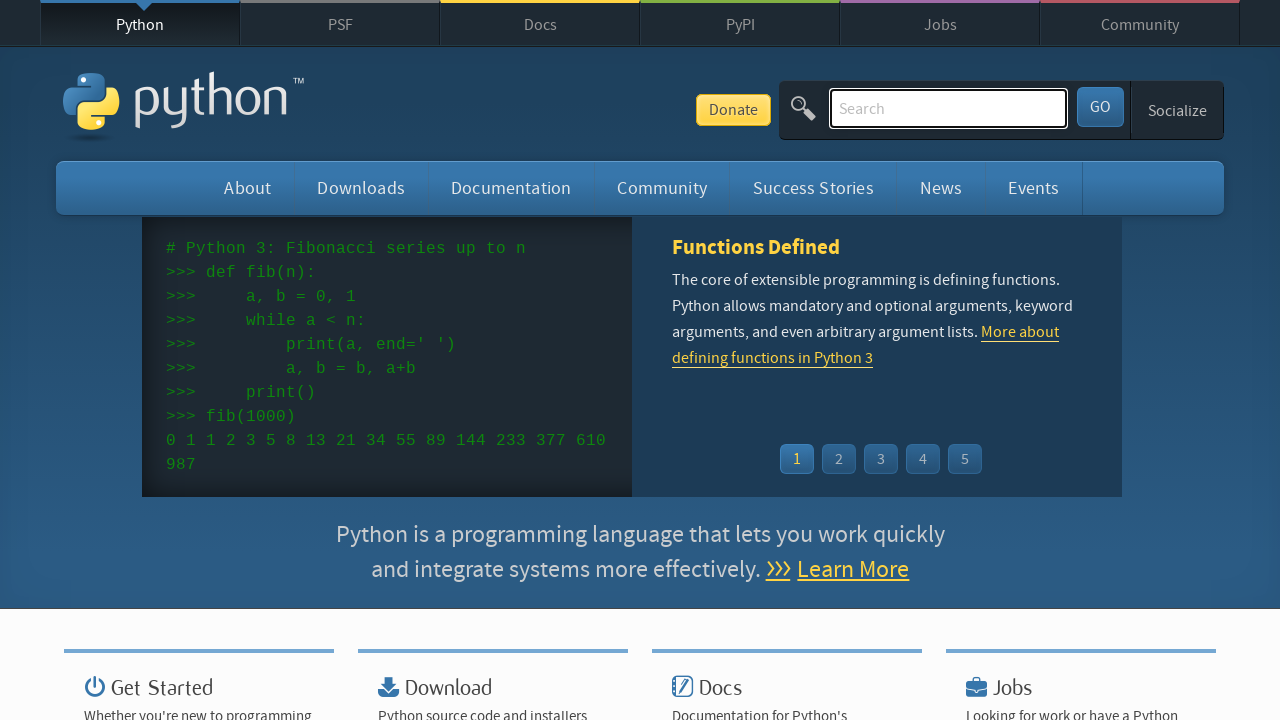

Entered 'pycon' in search field on input[name='q']
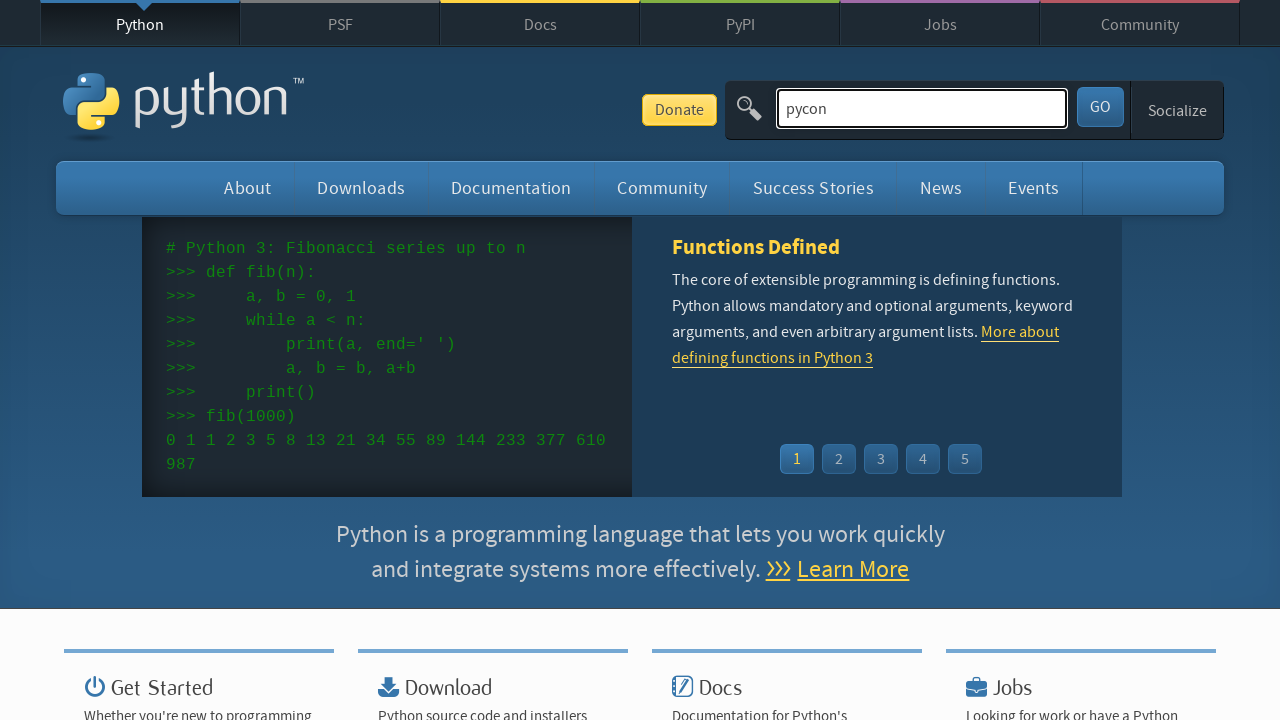

Submitted search by pressing Enter on input[name='q']
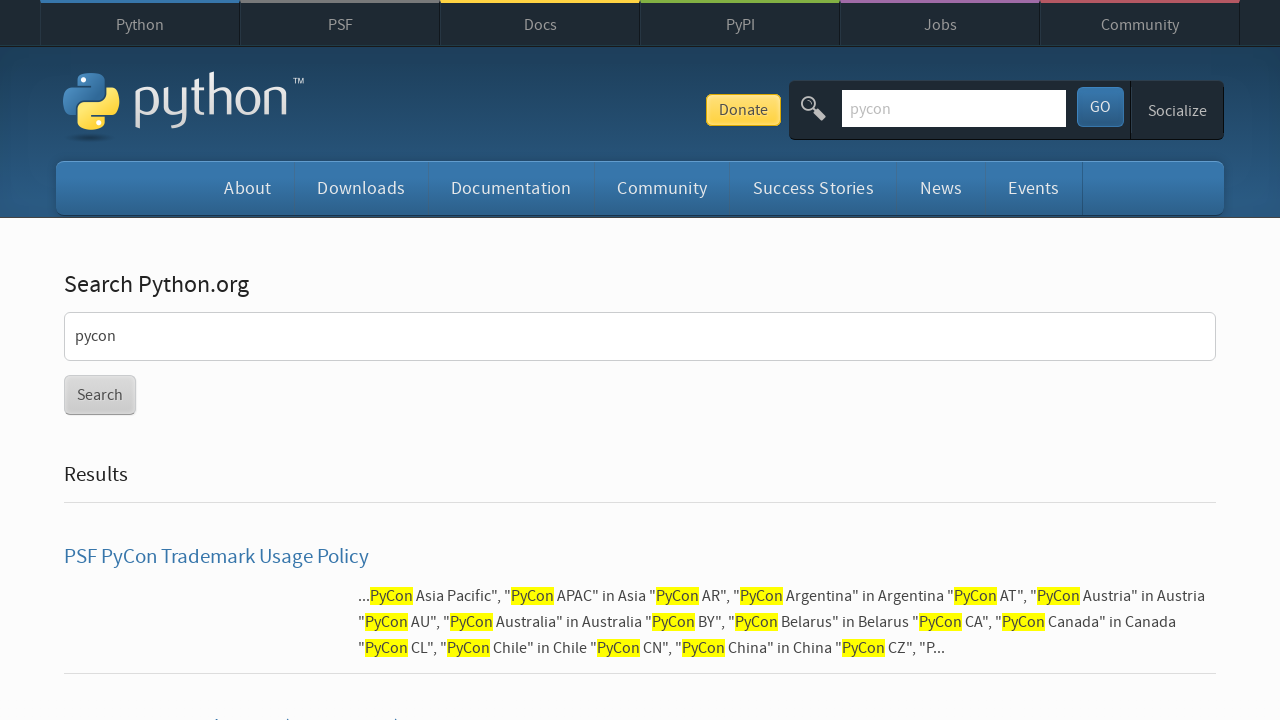

Search results page loaded successfully
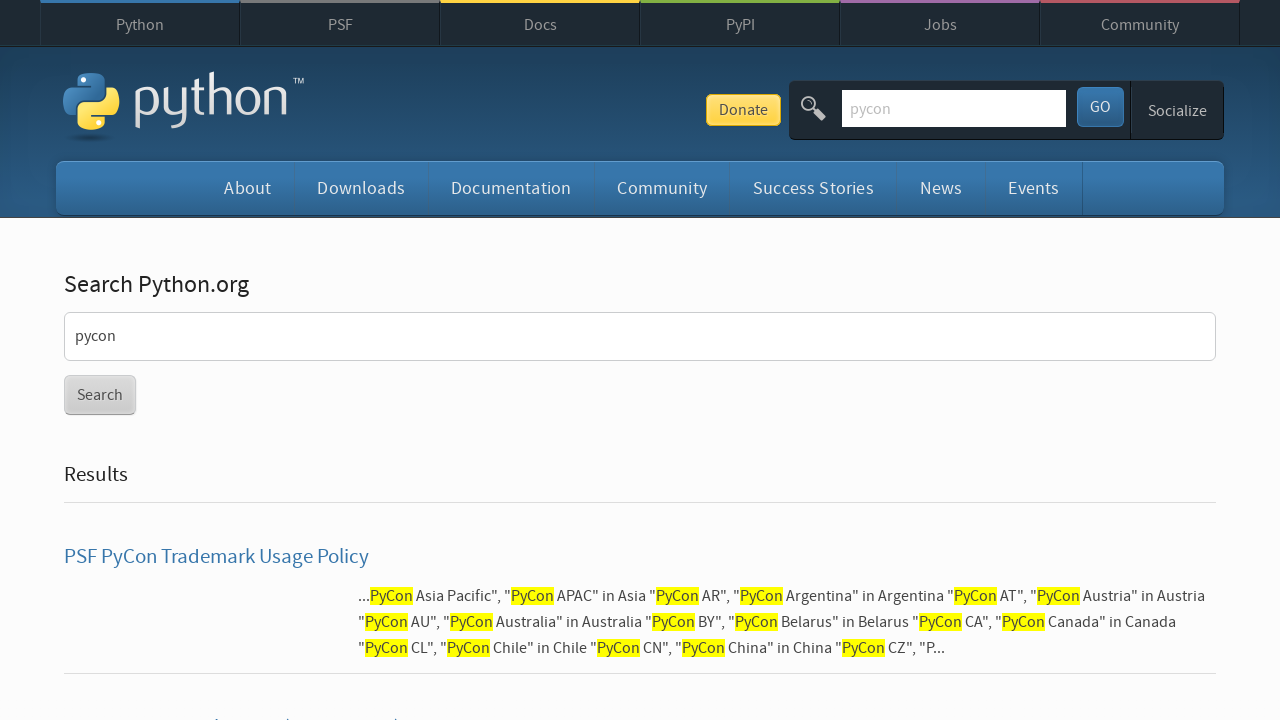

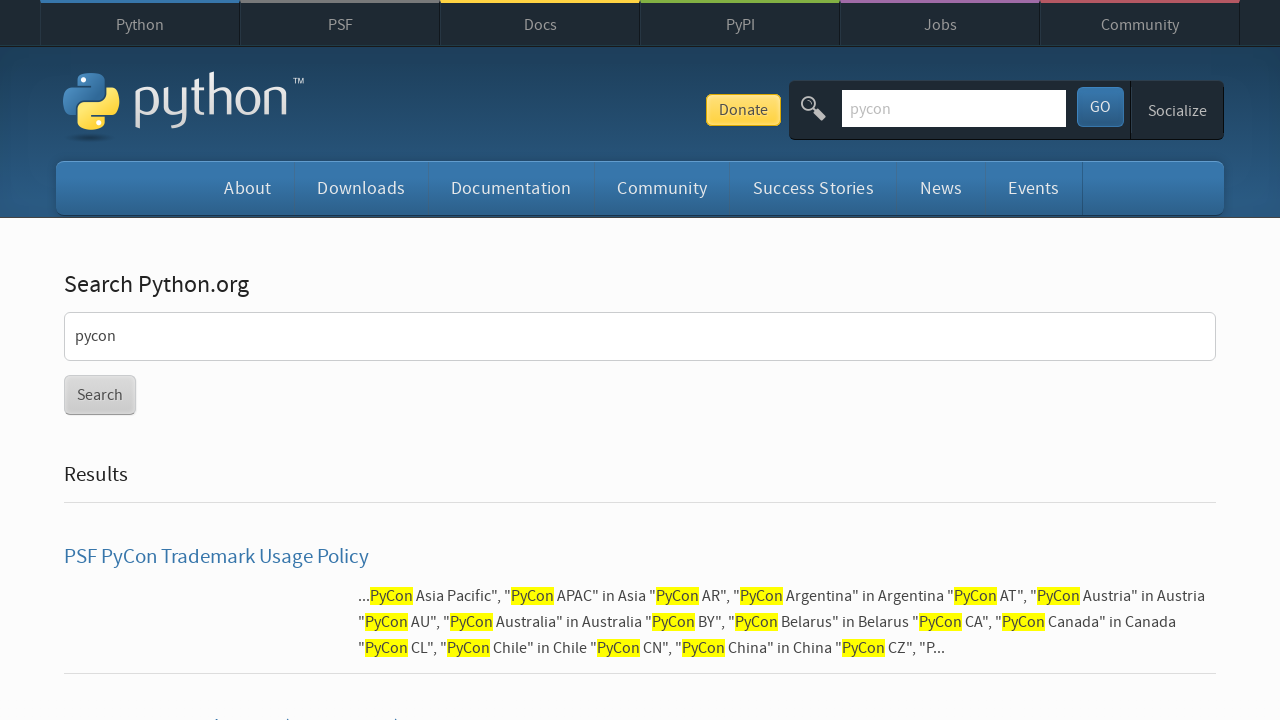